Tests browser alert handling by clicking a button that triggers an alert and then accepting the alert dialog

Starting URL: https://formy-project.herokuapp.com/switch-window

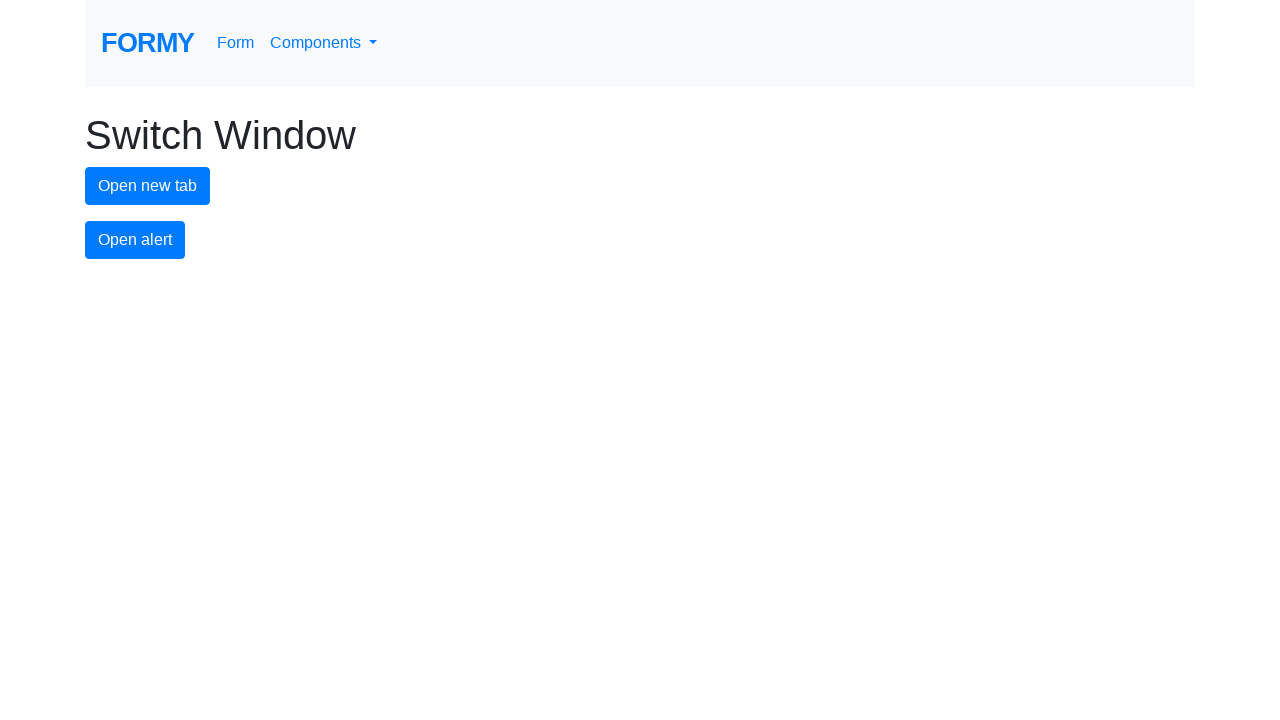

Clicked alert button to trigger browser alert at (135, 240) on #alert-button
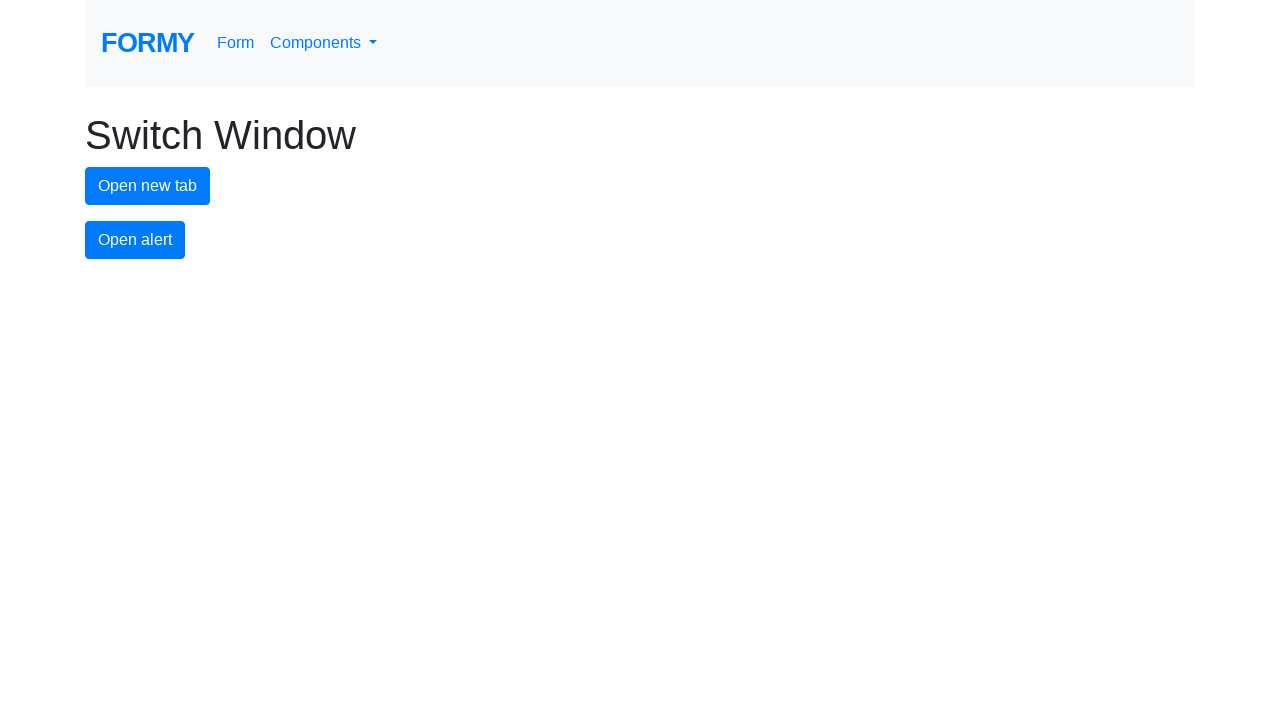

Set up dialog handler to accept alerts
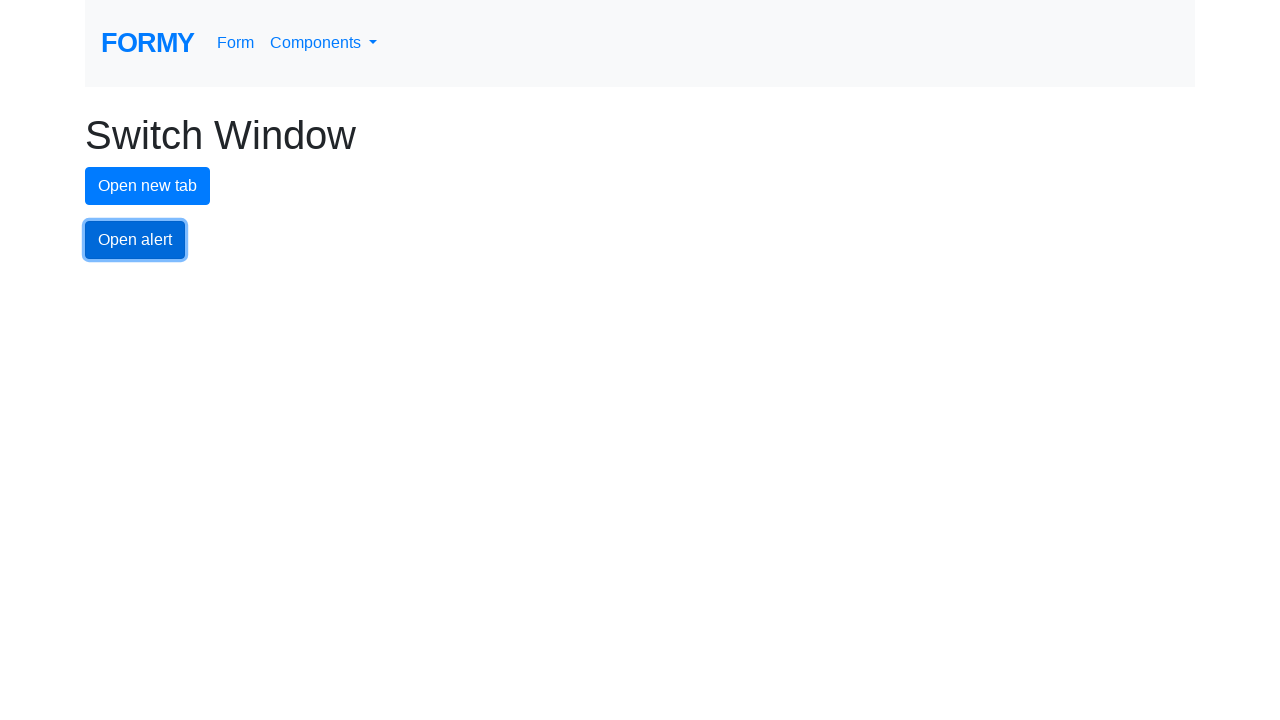

Set up one-time dialog handler to accept alert
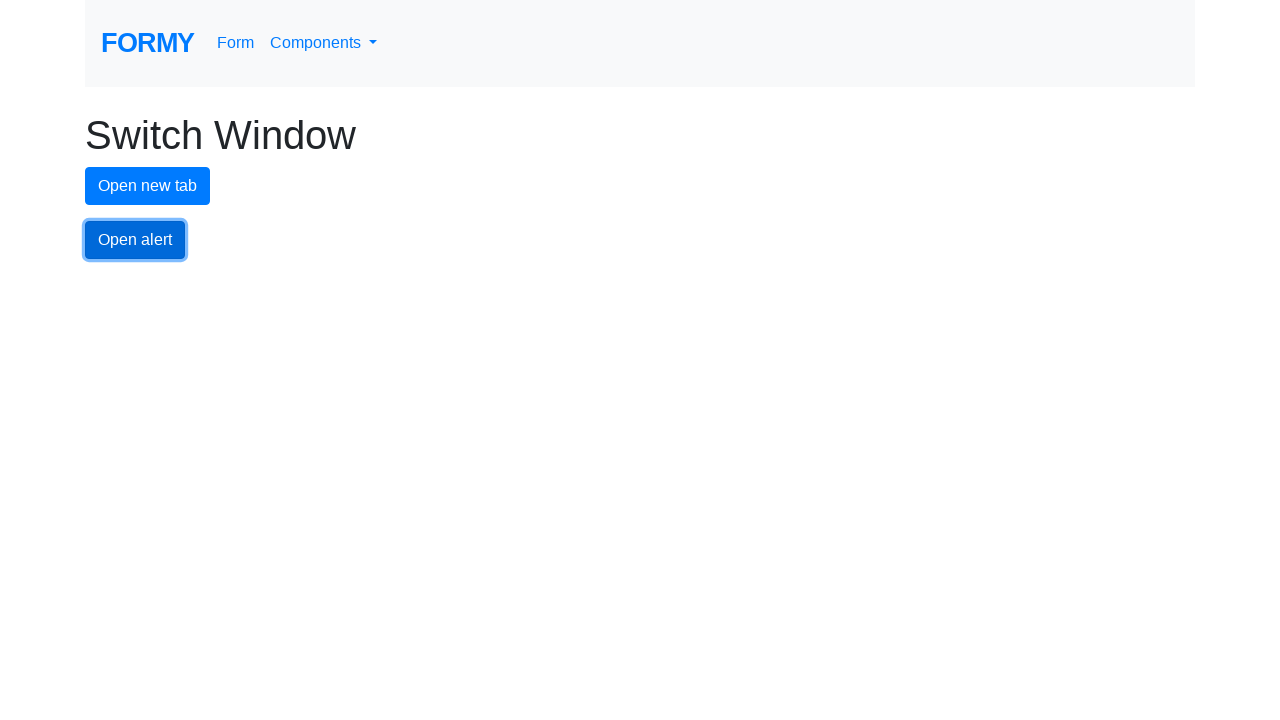

Clicked alert button and accepted the dialog at (135, 240) on #alert-button
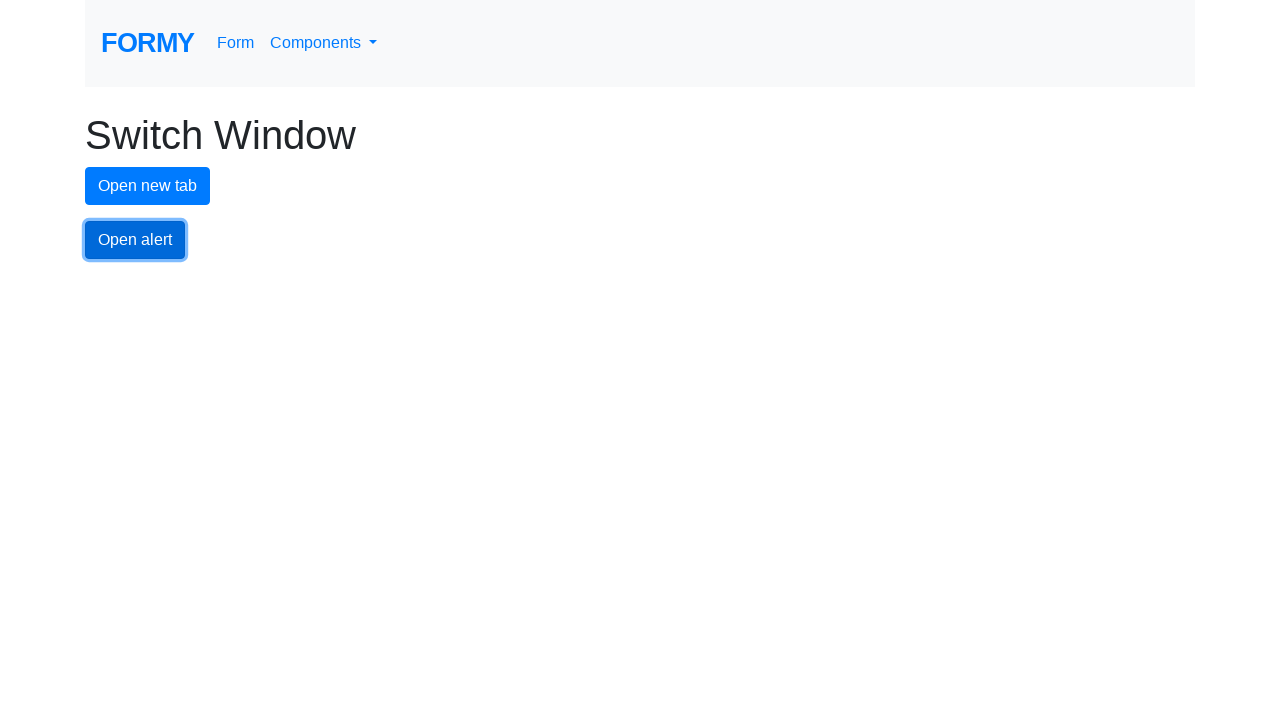

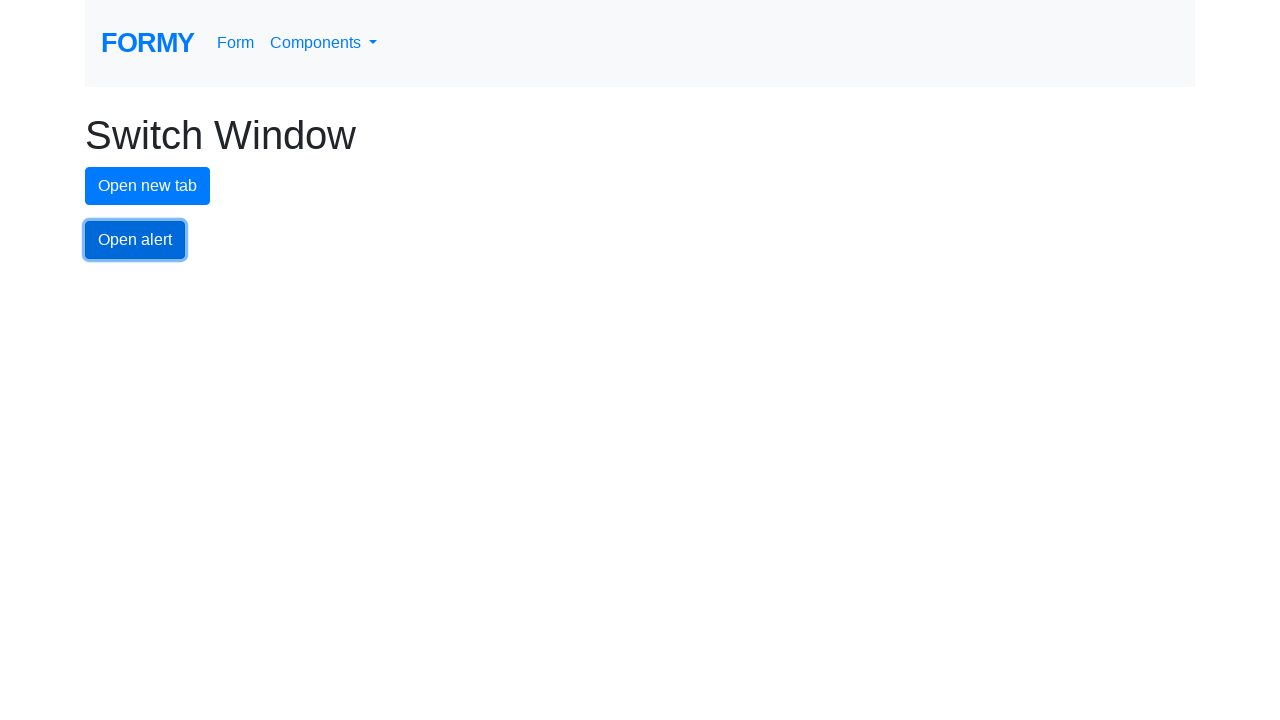